Tests page scrolling functionality on dista.ai website by scrolling down to the bottom of the page, verifying footer sections are visible, and then scrolling back to the top.

Starting URL: https://dista.ai/

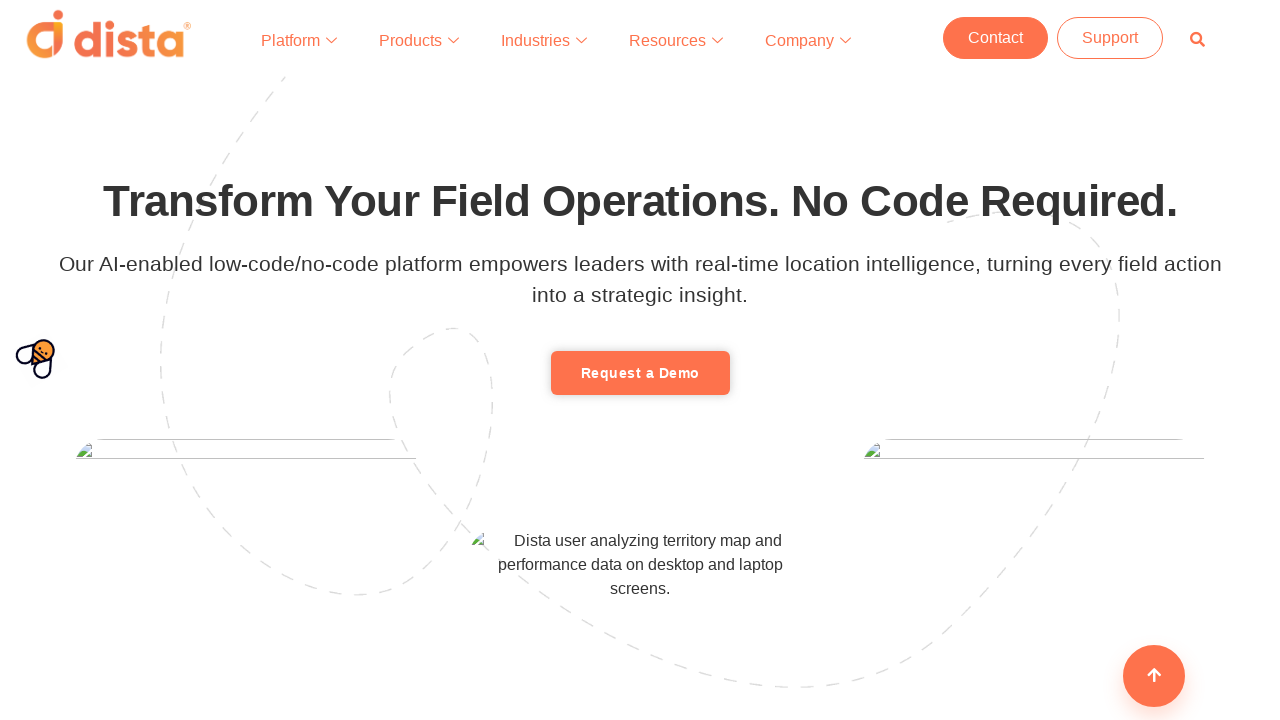

Scrolled down 7000px to view footer content
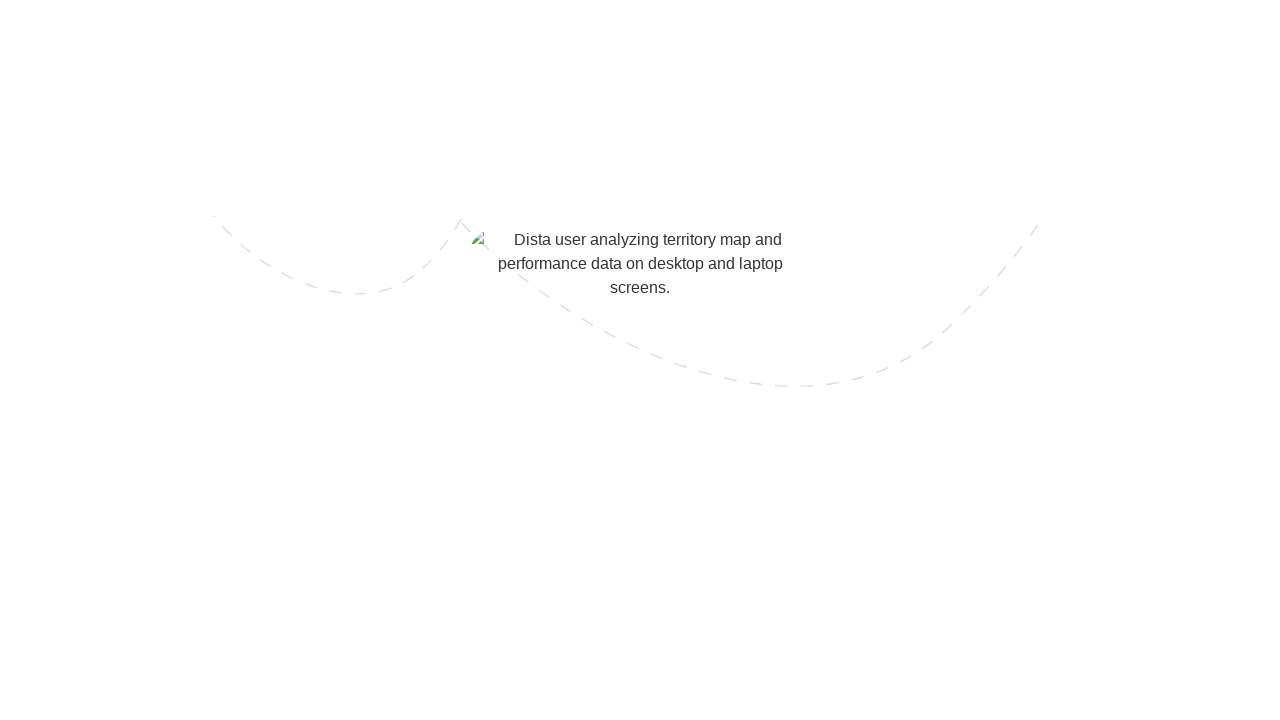

Footer section became visible
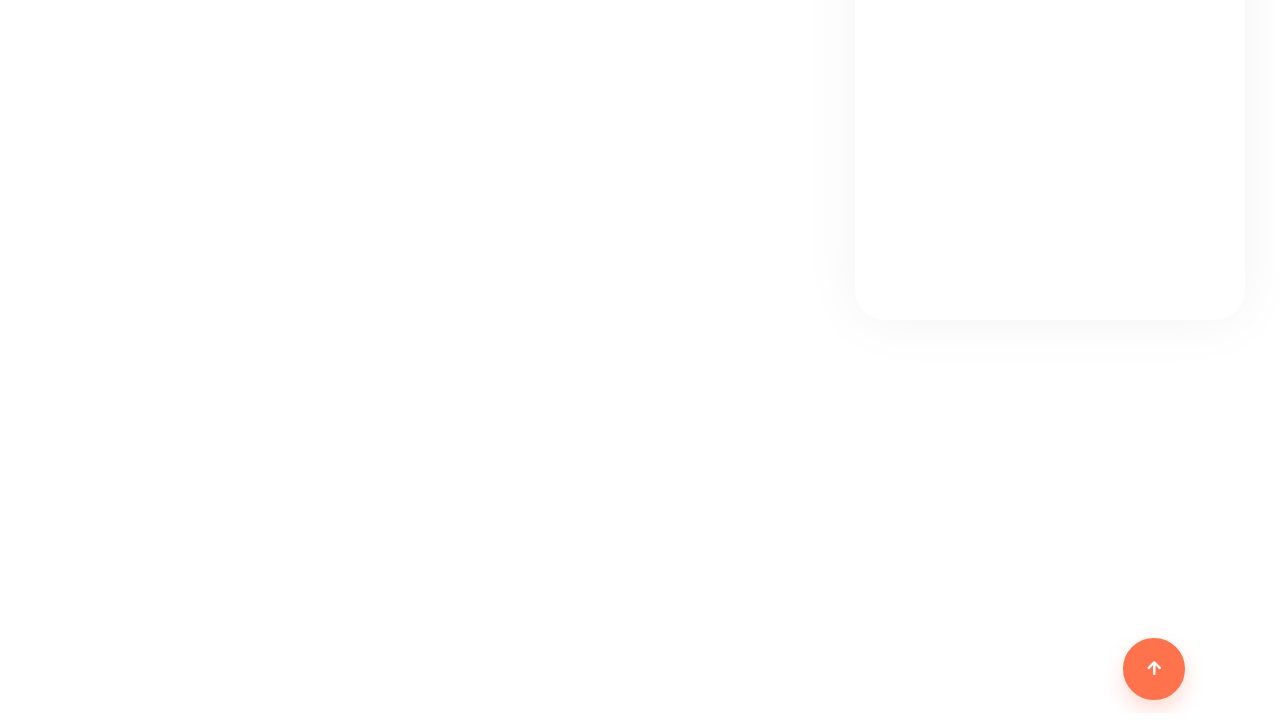

Verified additional sections are present on page
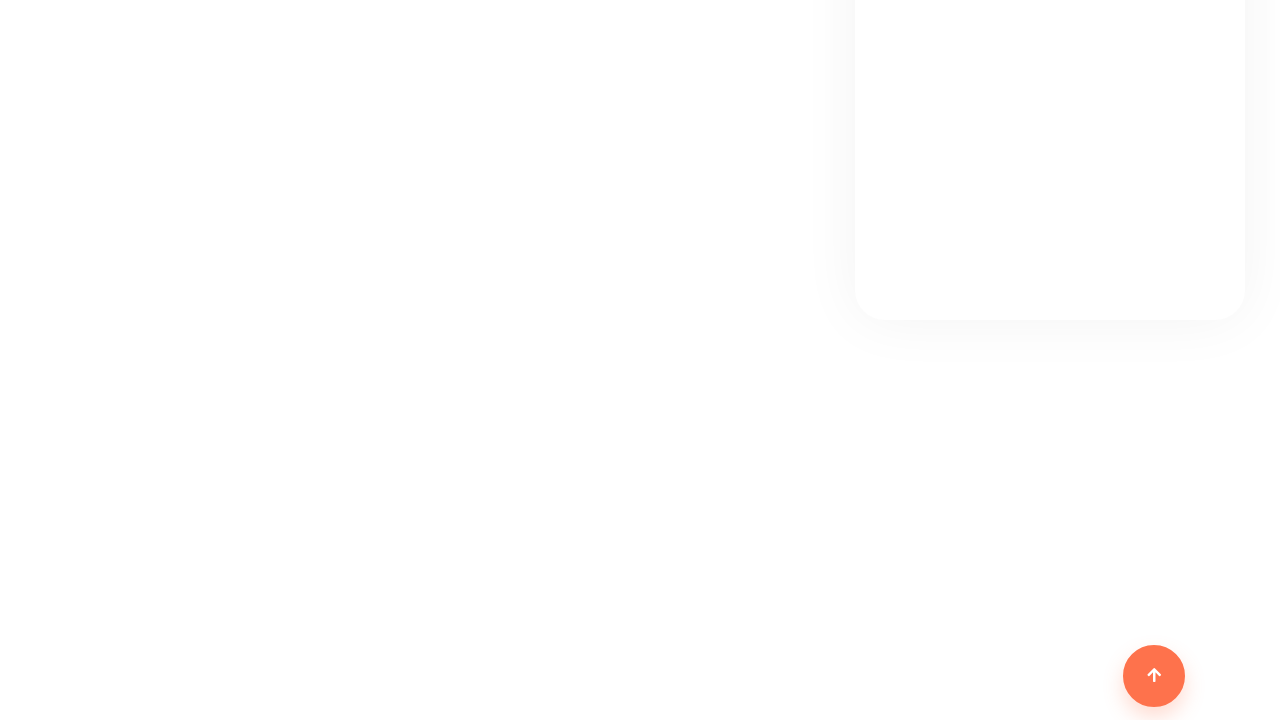

Scrolled back up 7000px to return to top of page
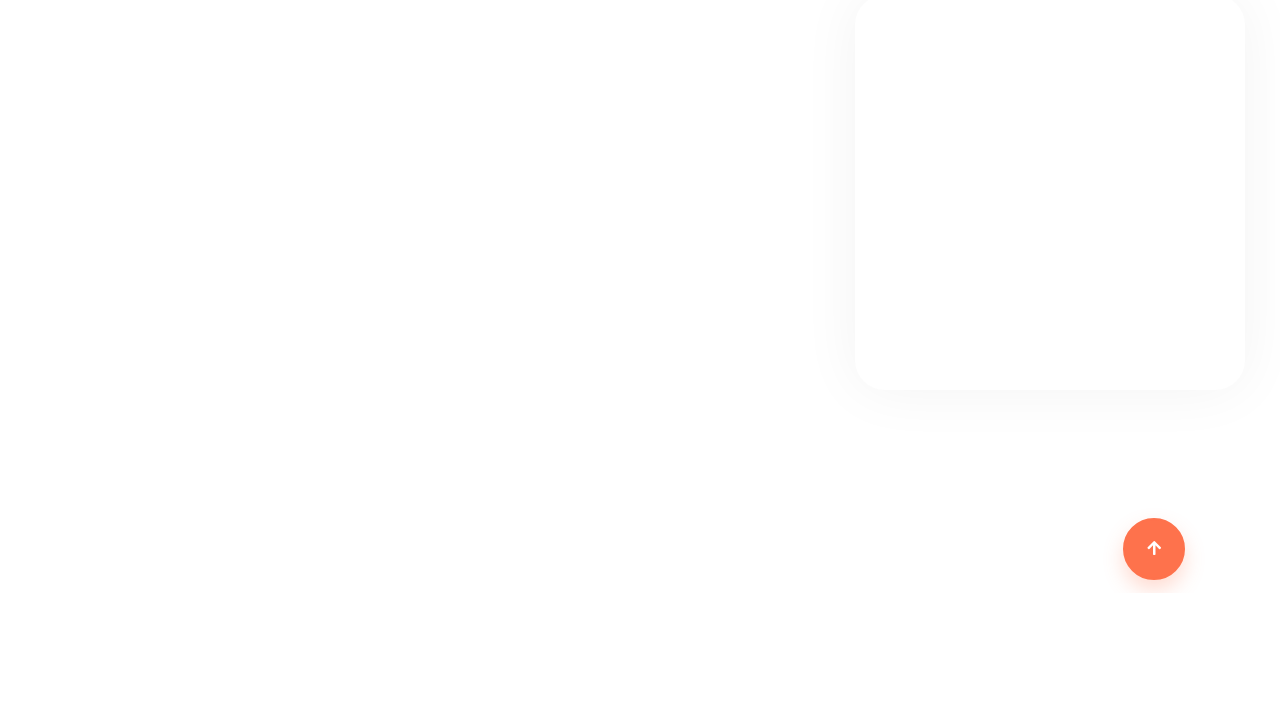

Waited 1000ms for page to settle after scrolling
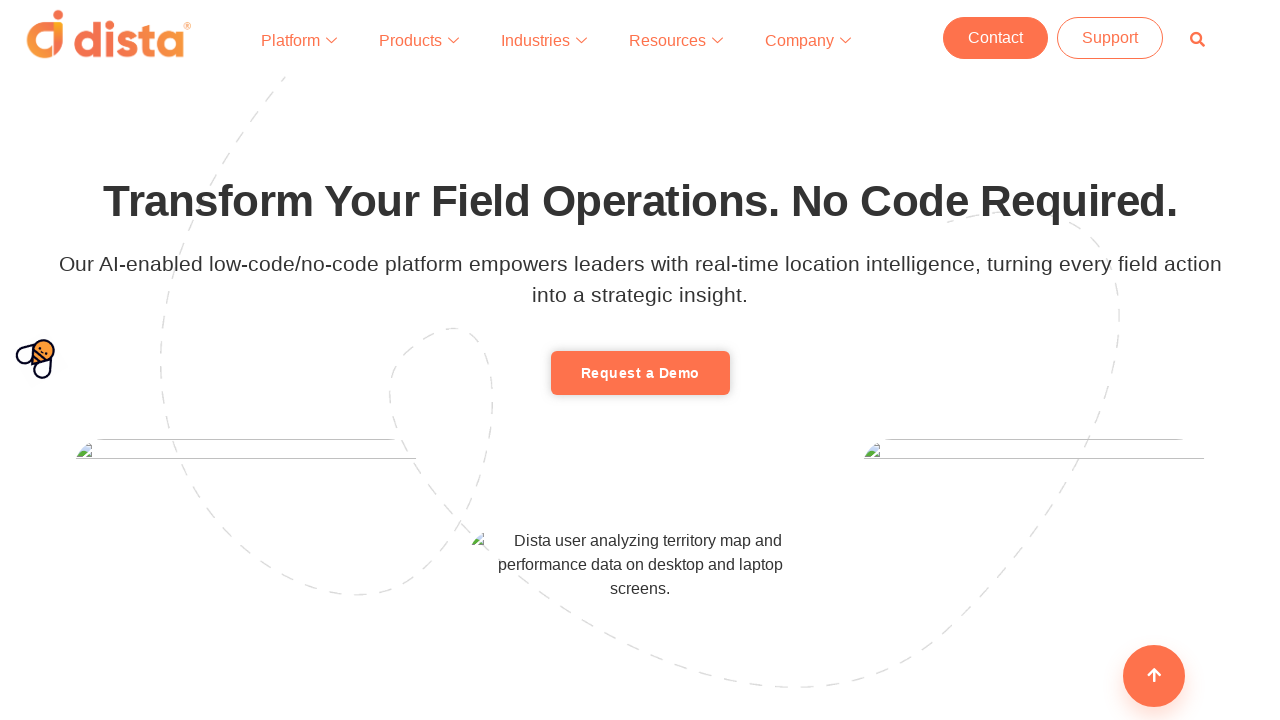

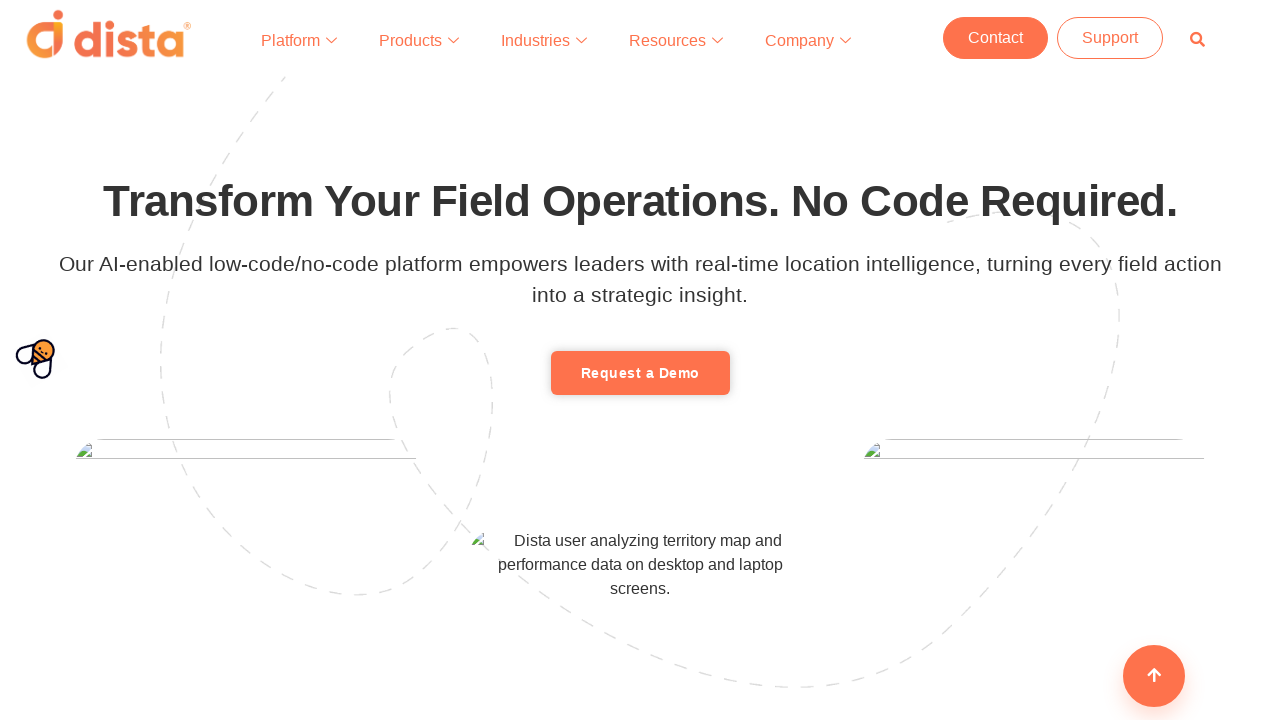